Tests a simple form submission by filling in personal details (first name, last name, email, phone, and address) and submitting the form

Starting URL: https://v1.training-support.net/selenium/simple-form

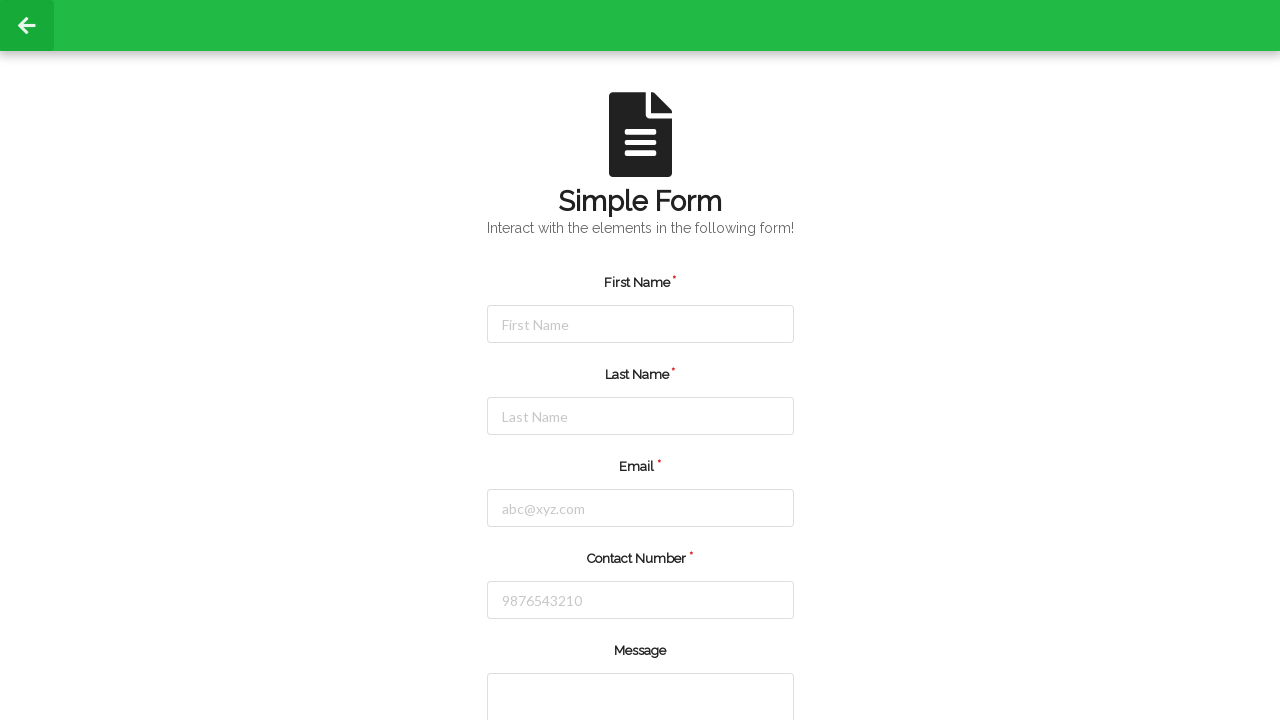

Filled first name field with 'John' on #firstName
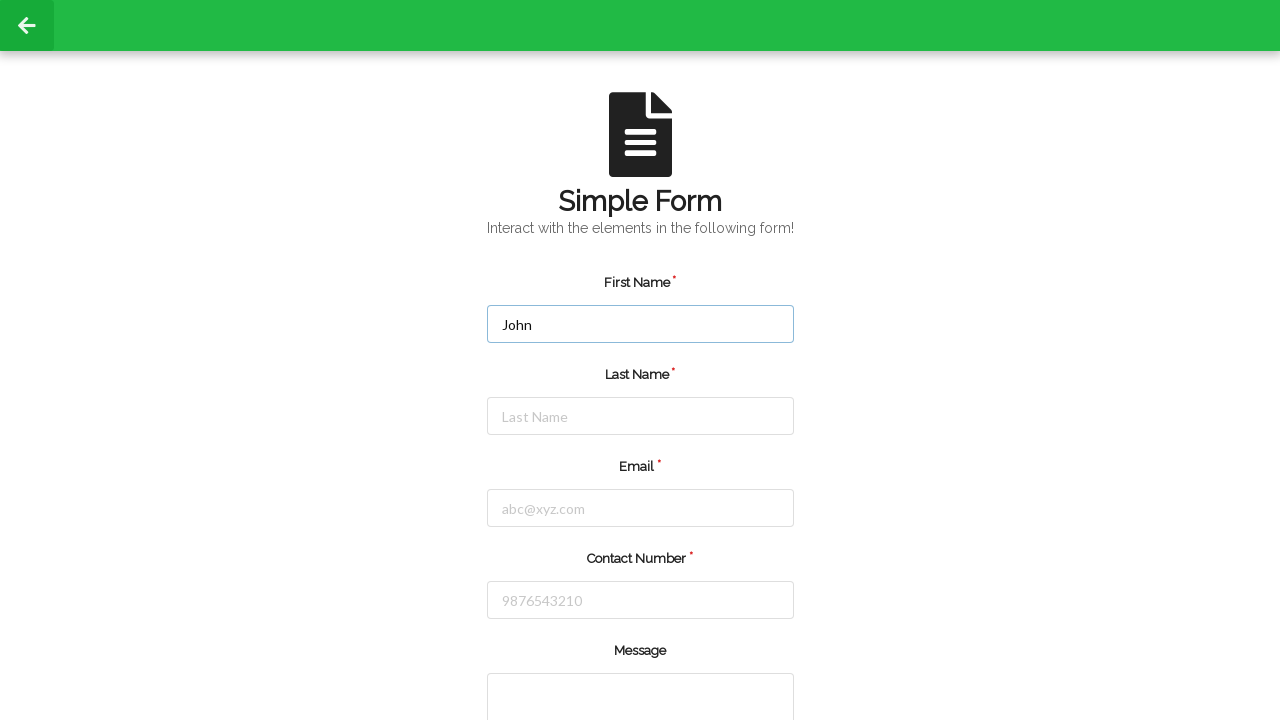

Filled last name field with 'Doe' on #lastName
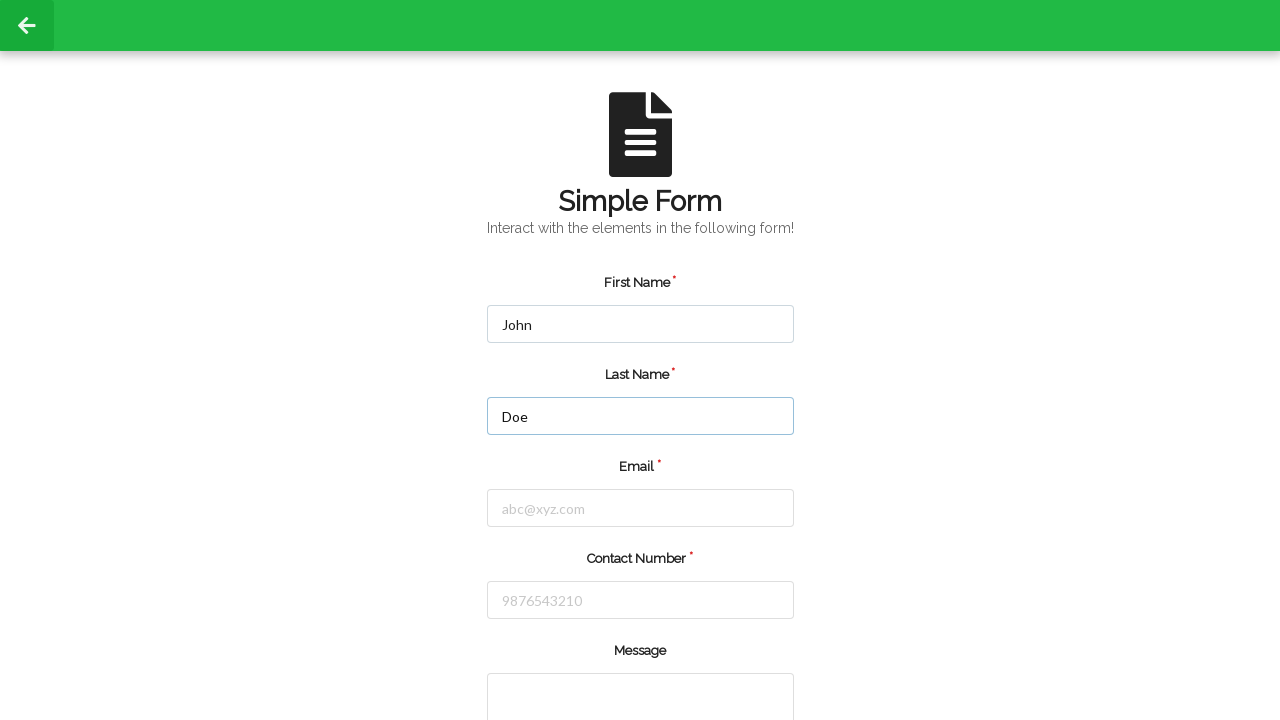

Filled email field with 'john.doe@gmail.com' on #email
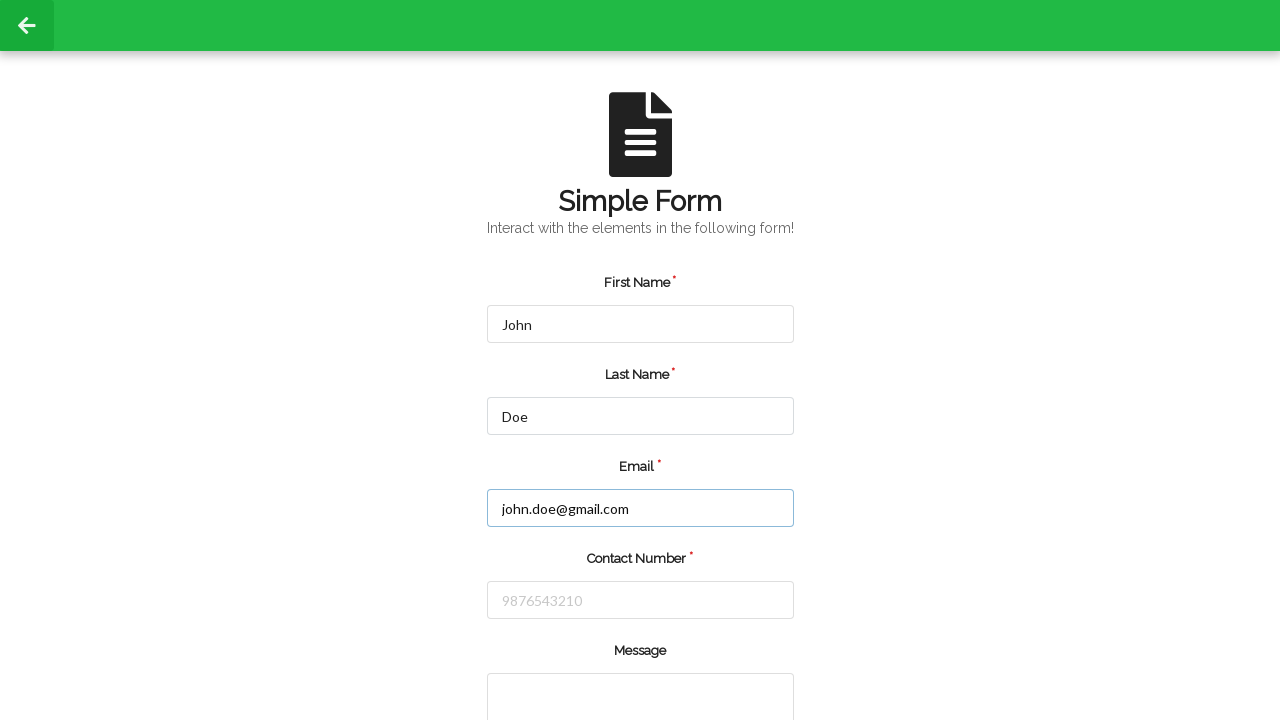

Filled phone number field with '9876543210' on #number
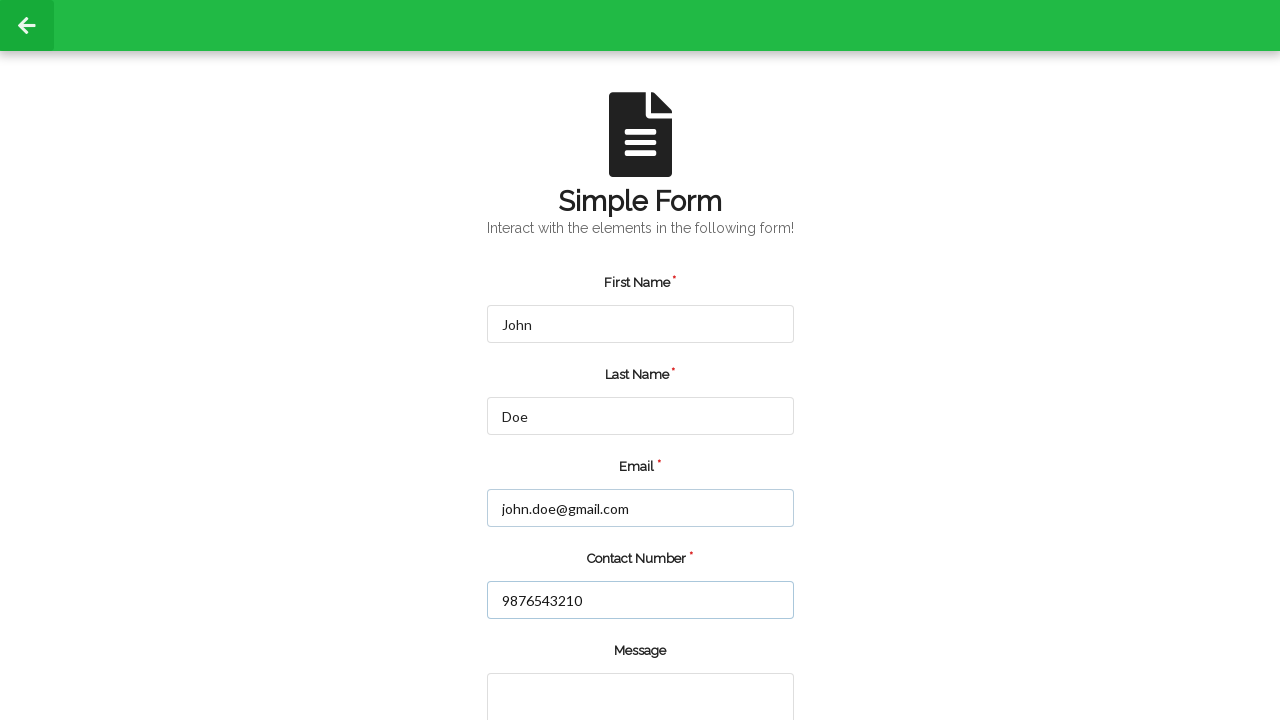

Filled address field with 'bangalore' on textarea
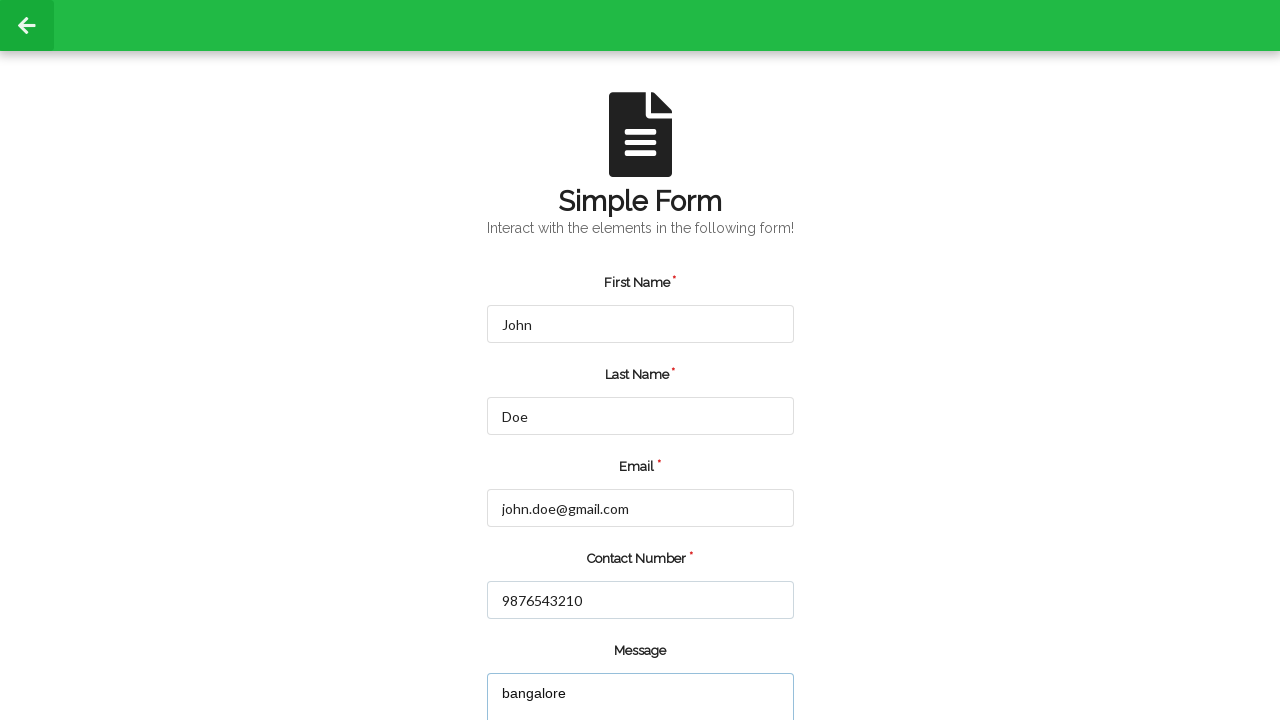

Clicked submit button to submit the form at (558, 660) on input[type='submit']
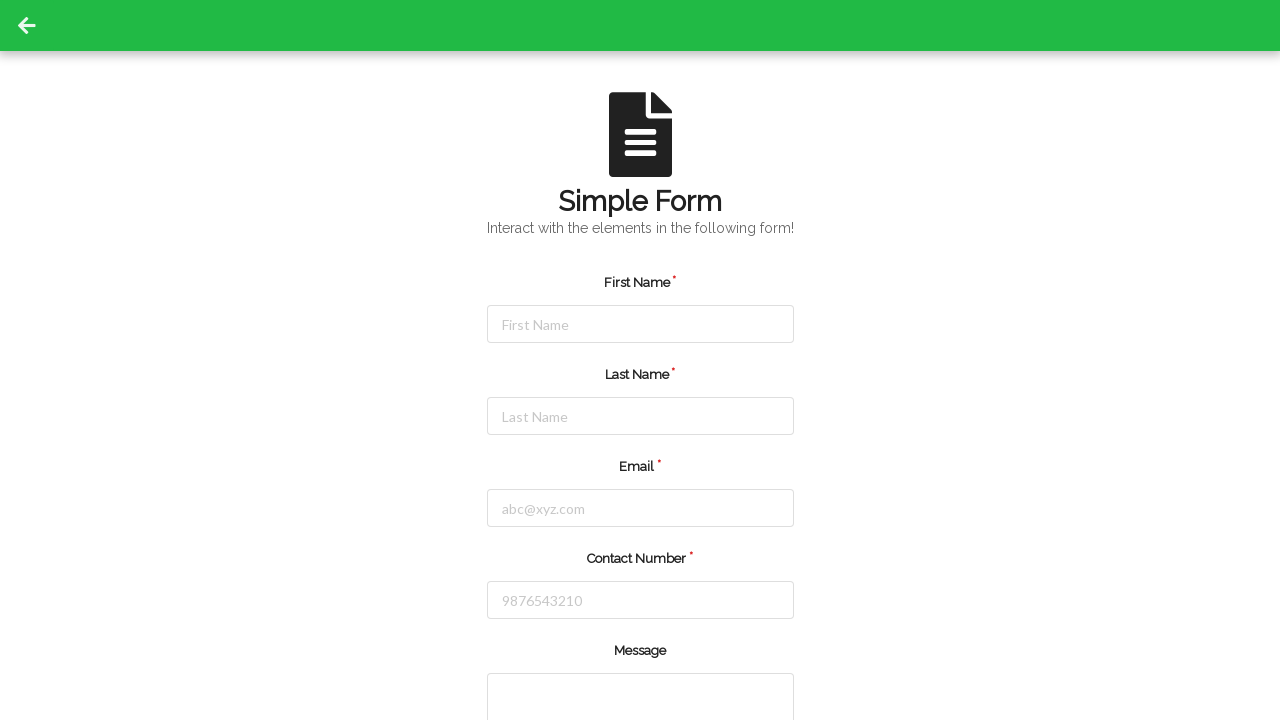

Set up dialog handler to accept alert after submission
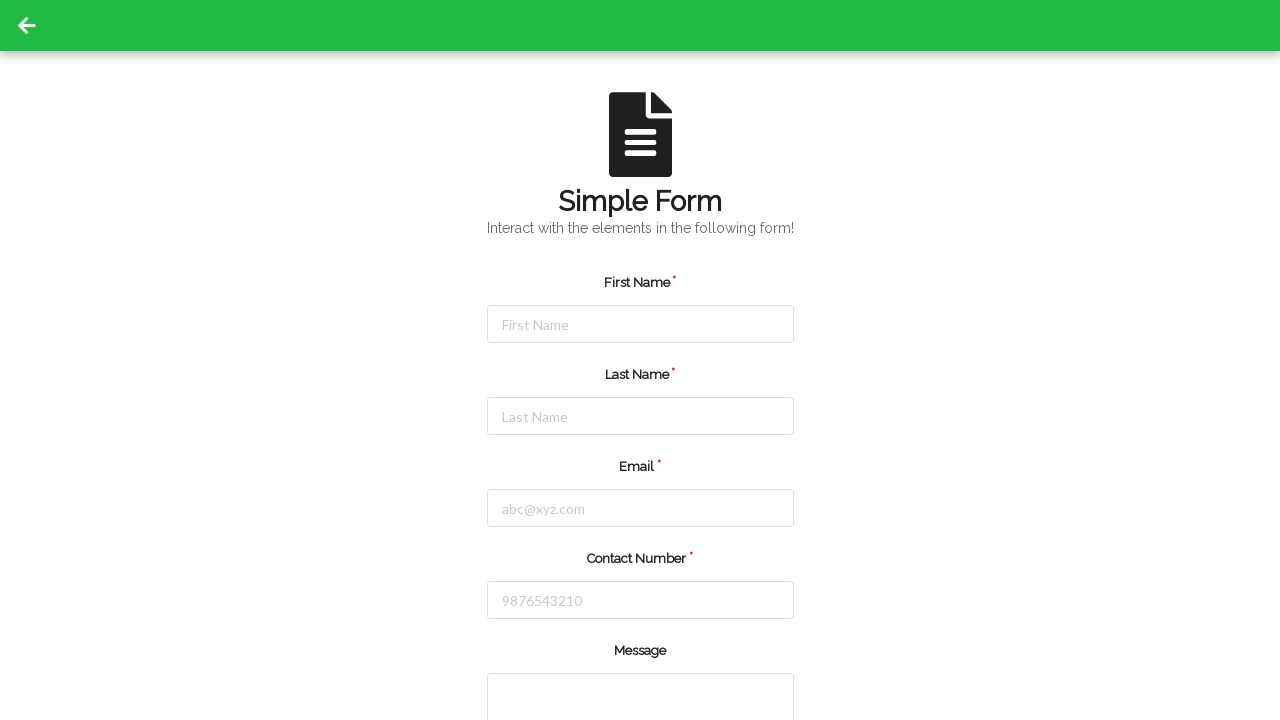

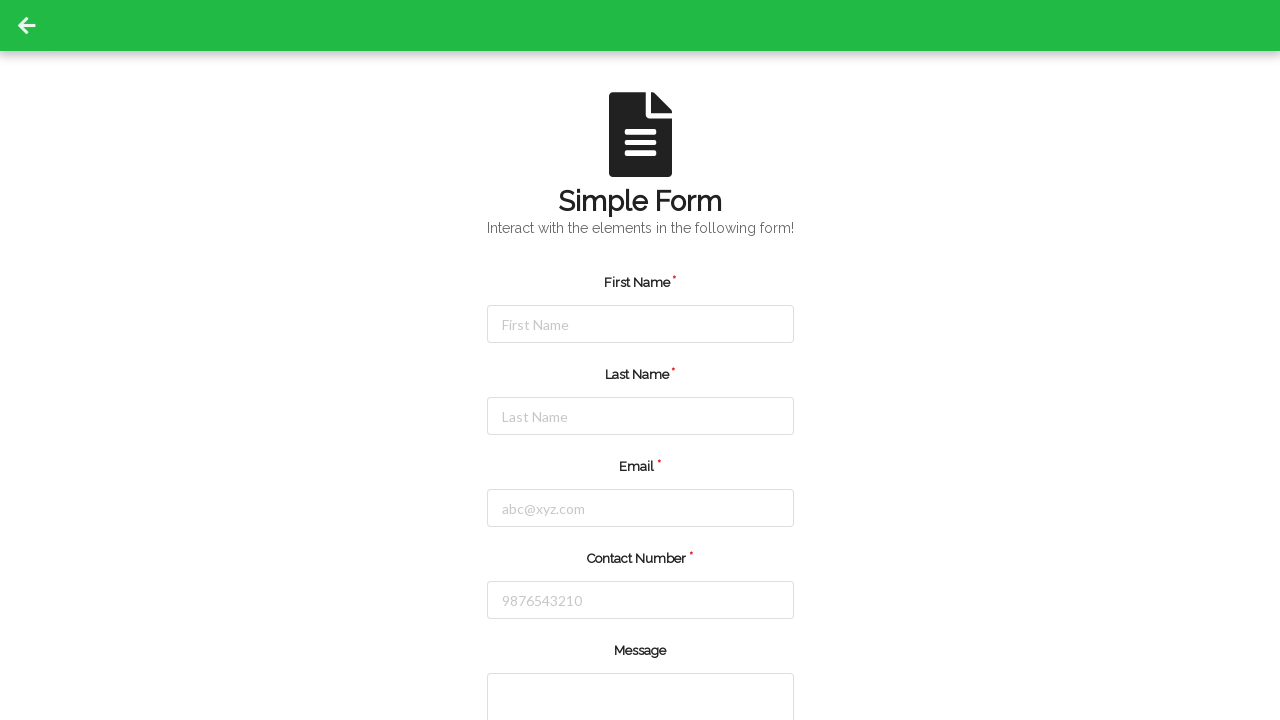